Tests that a todo item is removed if edited to an empty string

Starting URL: https://demo.playwright.dev/todomvc

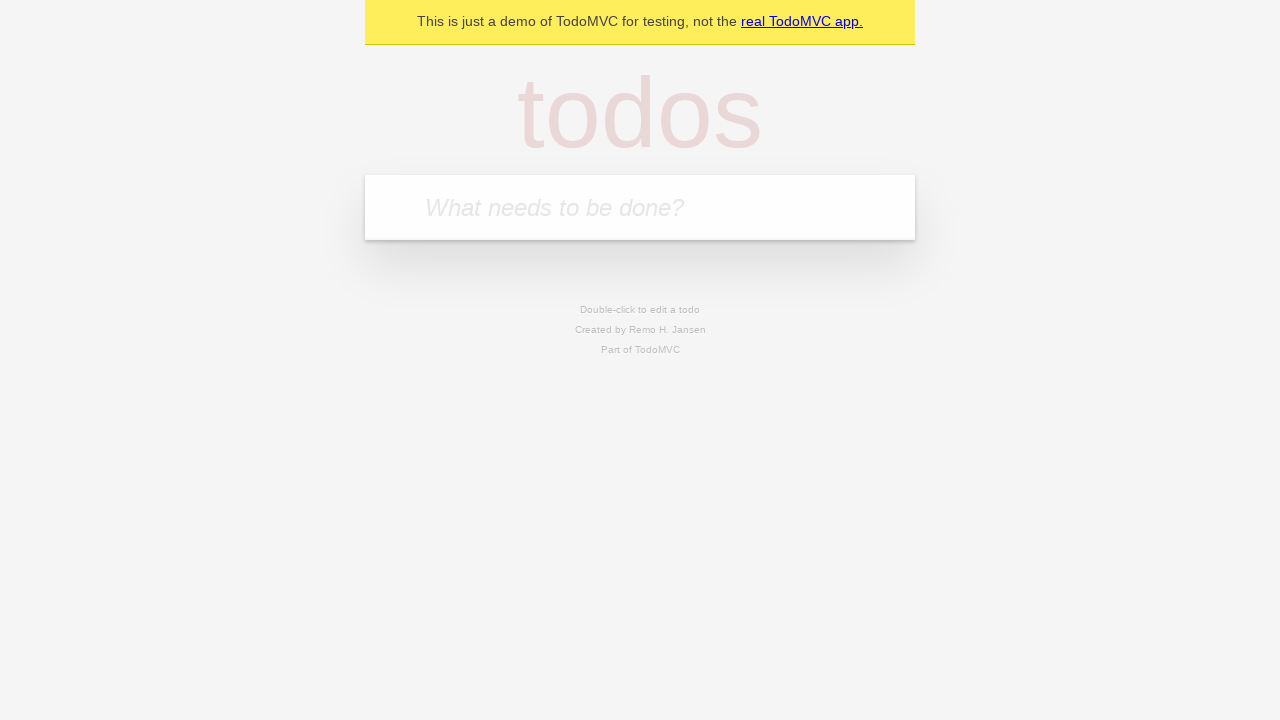

Located the 'What needs to be done?' input field
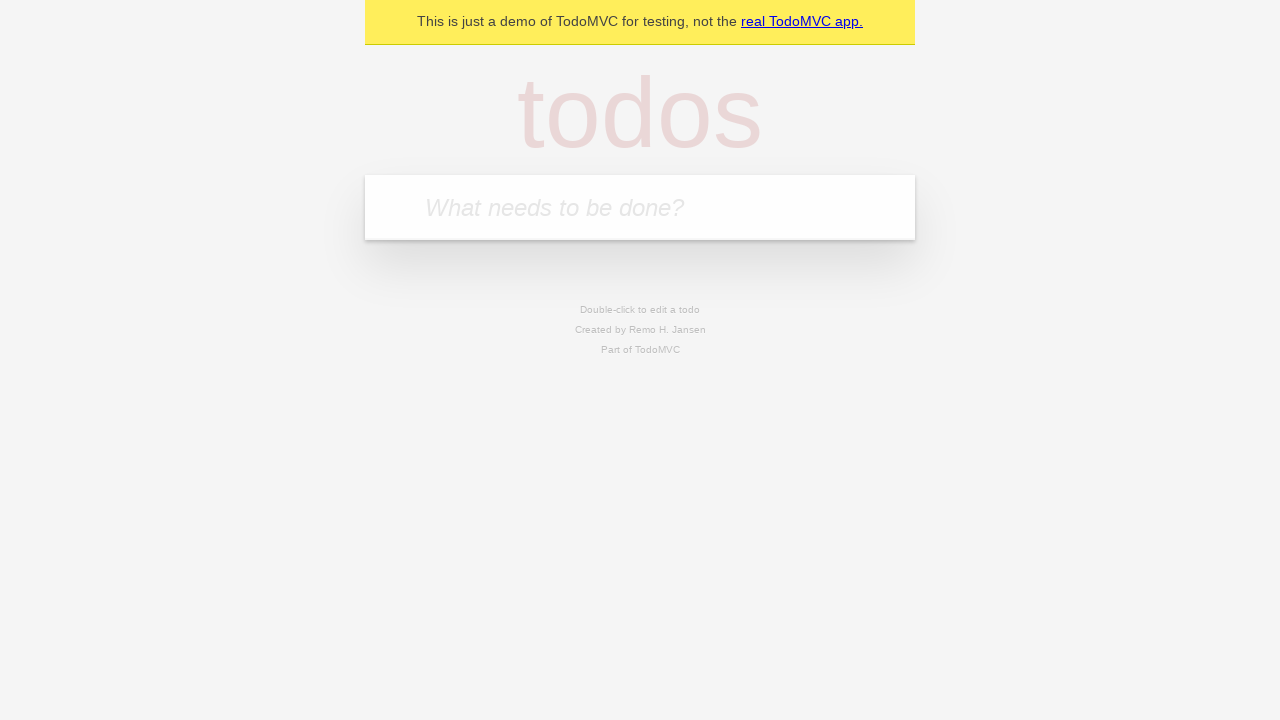

Filled first todo with 'buy some cheese' on internal:attr=[placeholder="What needs to be done?"i]
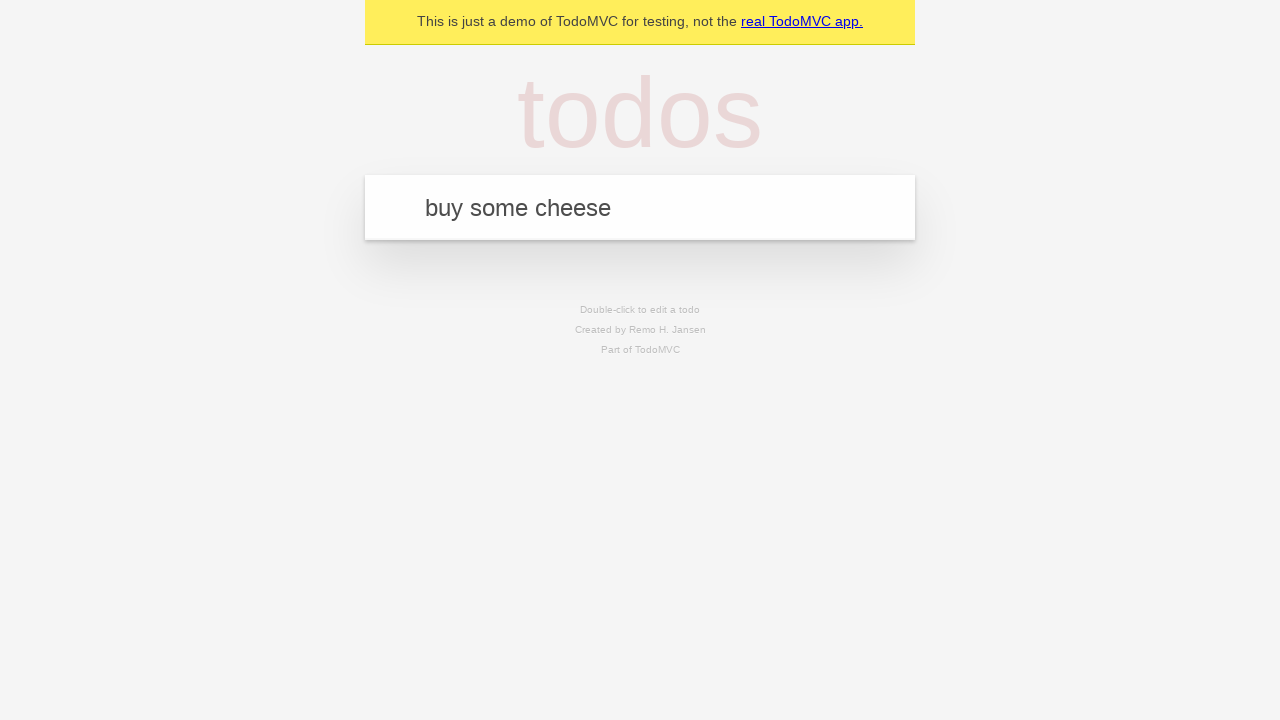

Pressed Enter to add first todo on internal:attr=[placeholder="What needs to be done?"i]
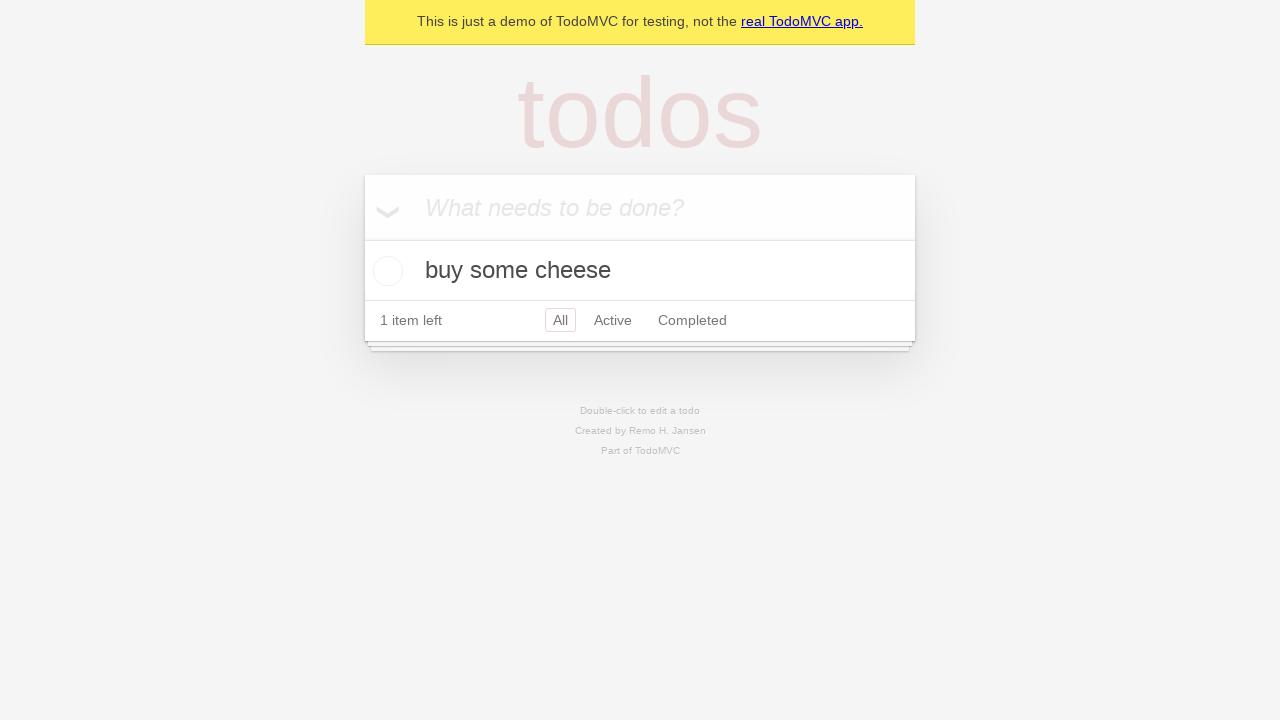

Filled second todo with 'feed the cat' on internal:attr=[placeholder="What needs to be done?"i]
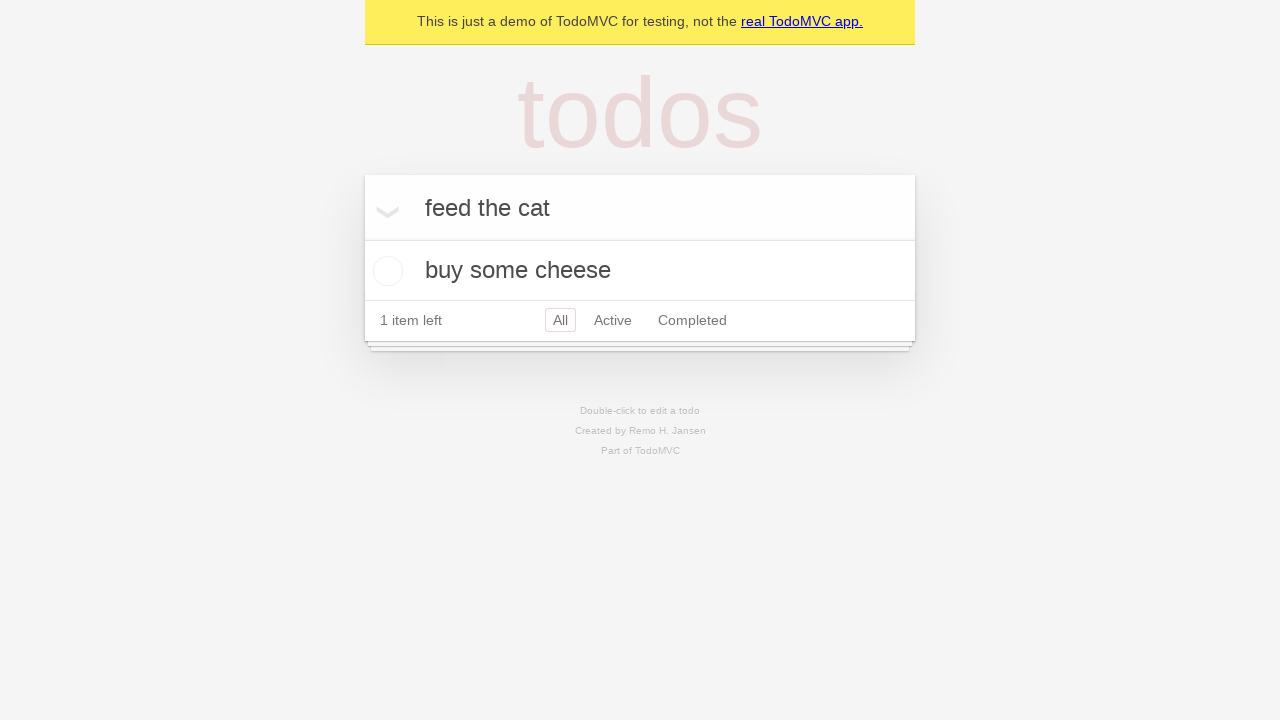

Pressed Enter to add second todo on internal:attr=[placeholder="What needs to be done?"i]
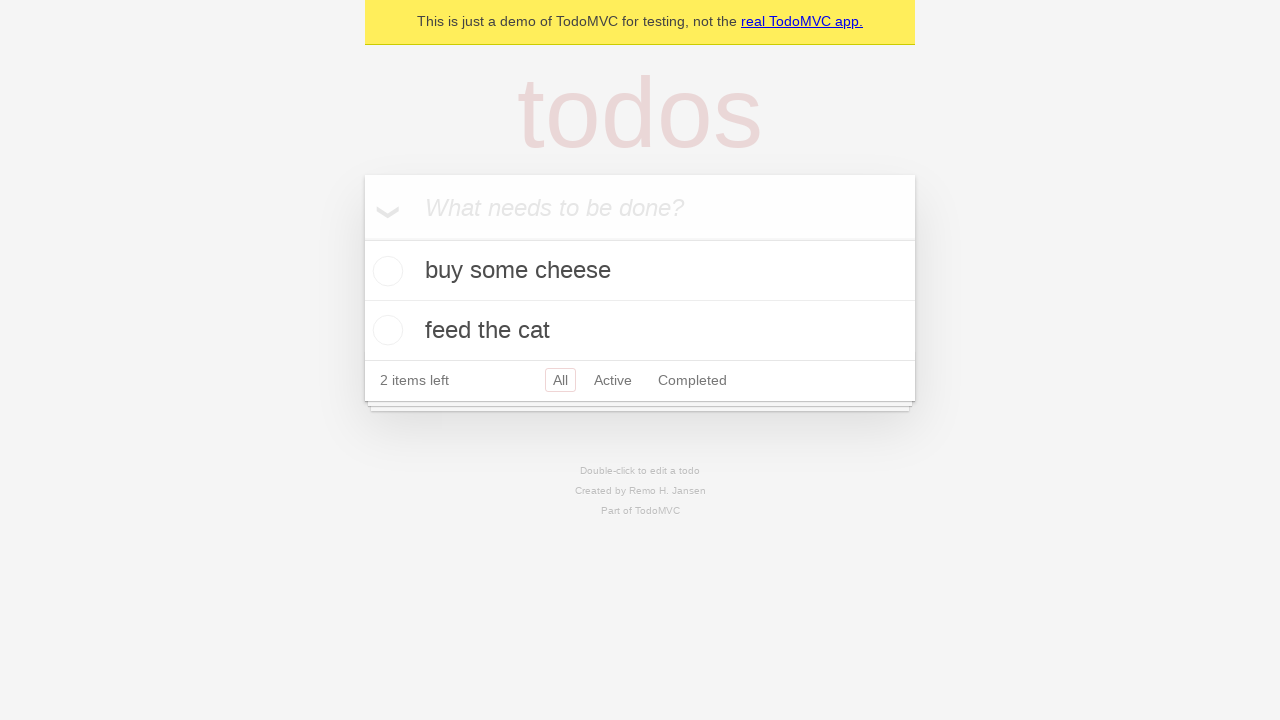

Filled third todo with 'book a doctors appointment' on internal:attr=[placeholder="What needs to be done?"i]
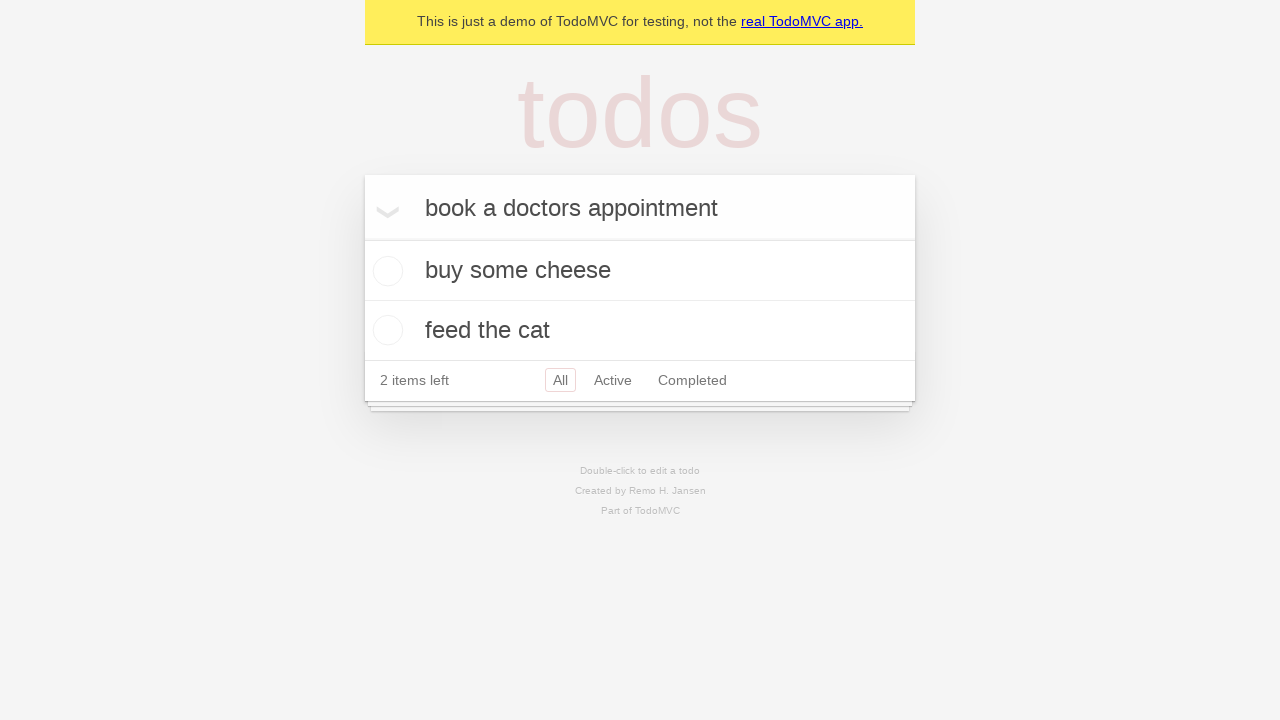

Pressed Enter to add third todo on internal:attr=[placeholder="What needs to be done?"i]
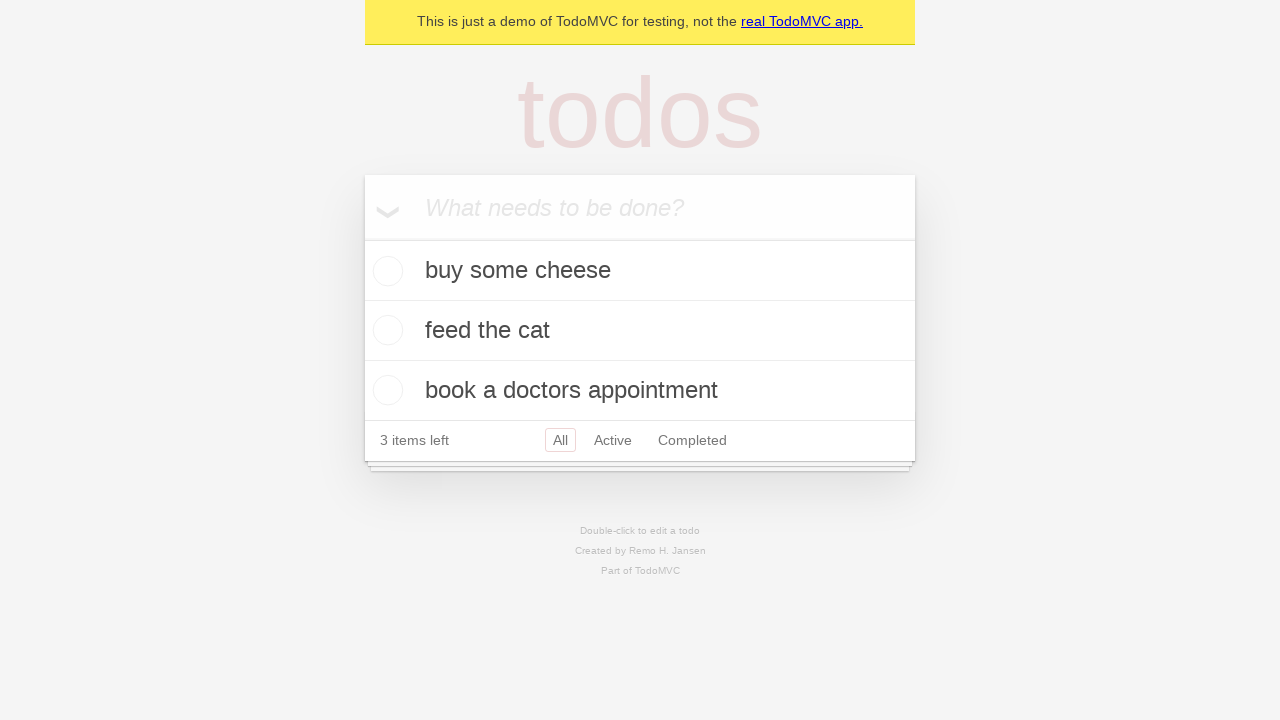

Waited for all three todo items to appear
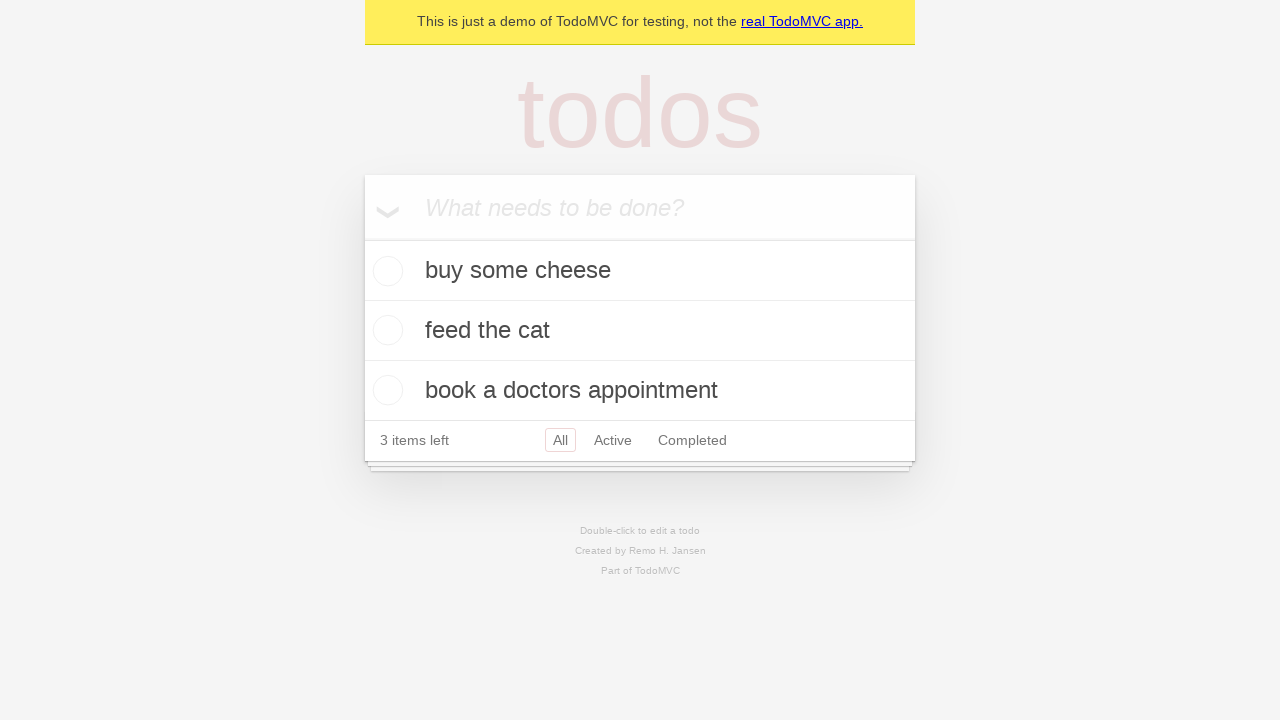

Located all todo items
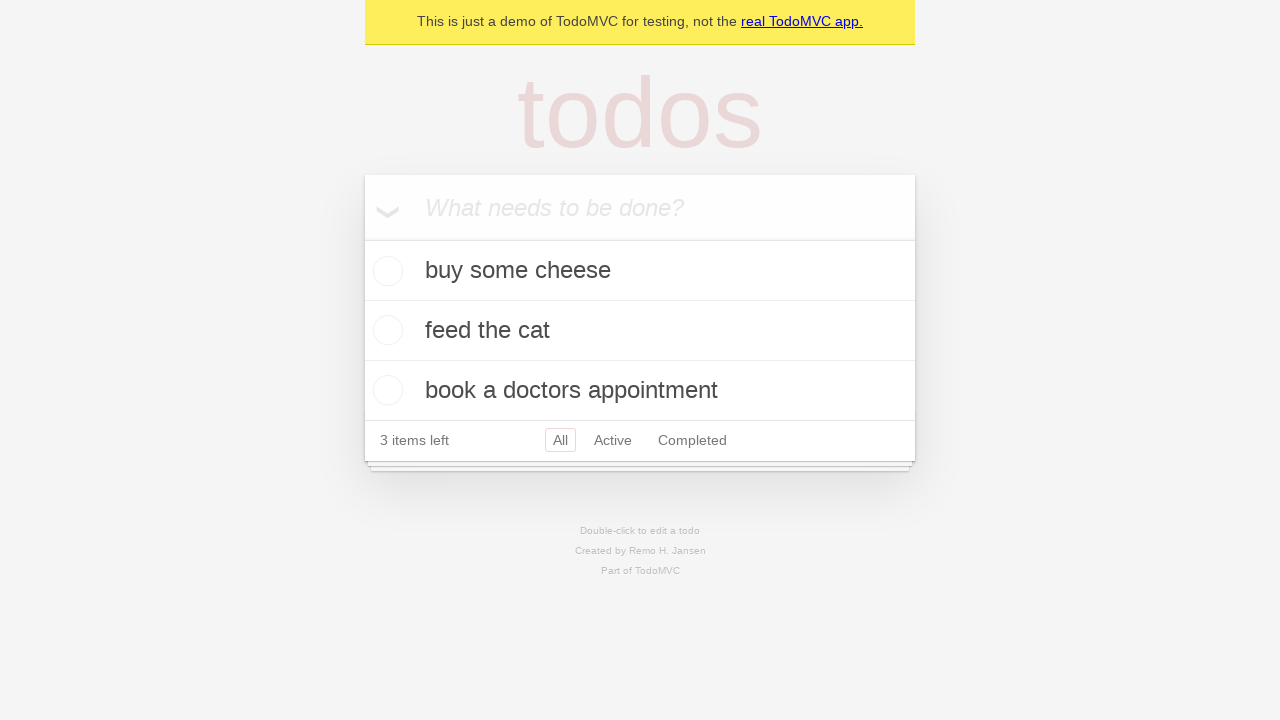

Double-clicked second todo item to enter edit mode at (640, 331) on internal:testid=[data-testid="todo-item"s] >> nth=1
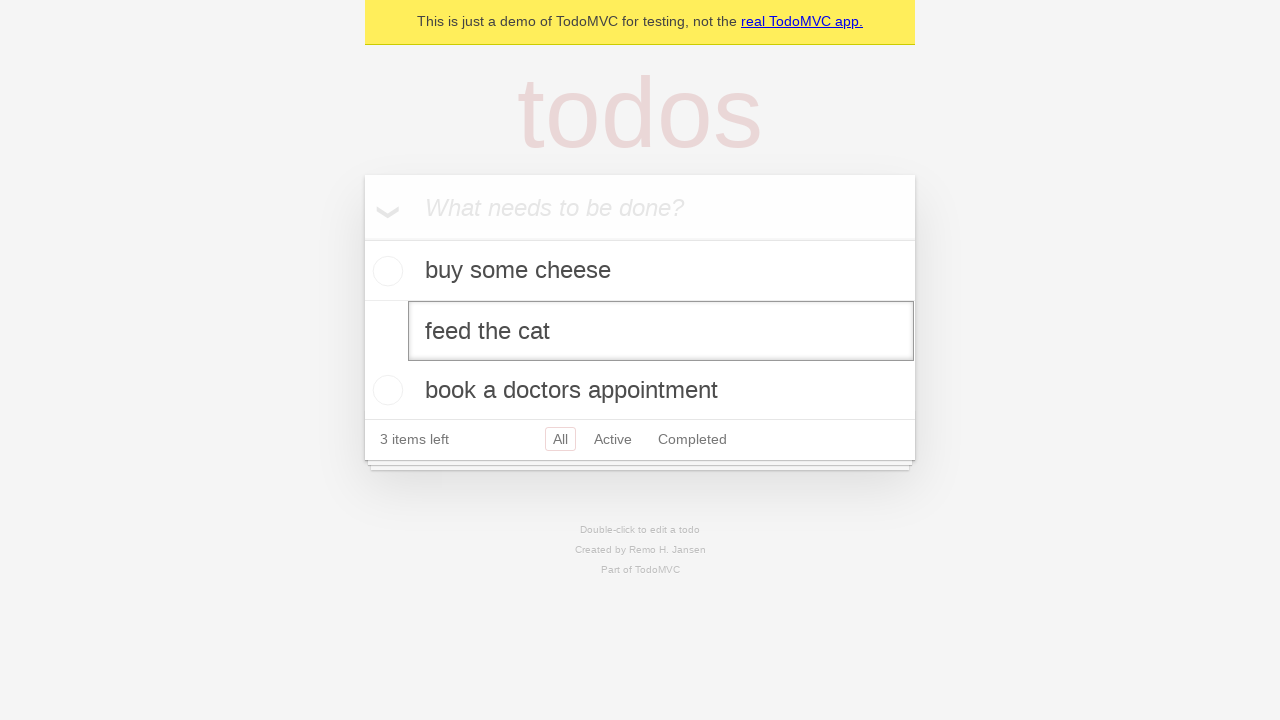

Cleared the edit textbox to empty string on internal:testid=[data-testid="todo-item"s] >> nth=1 >> internal:role=textbox[nam
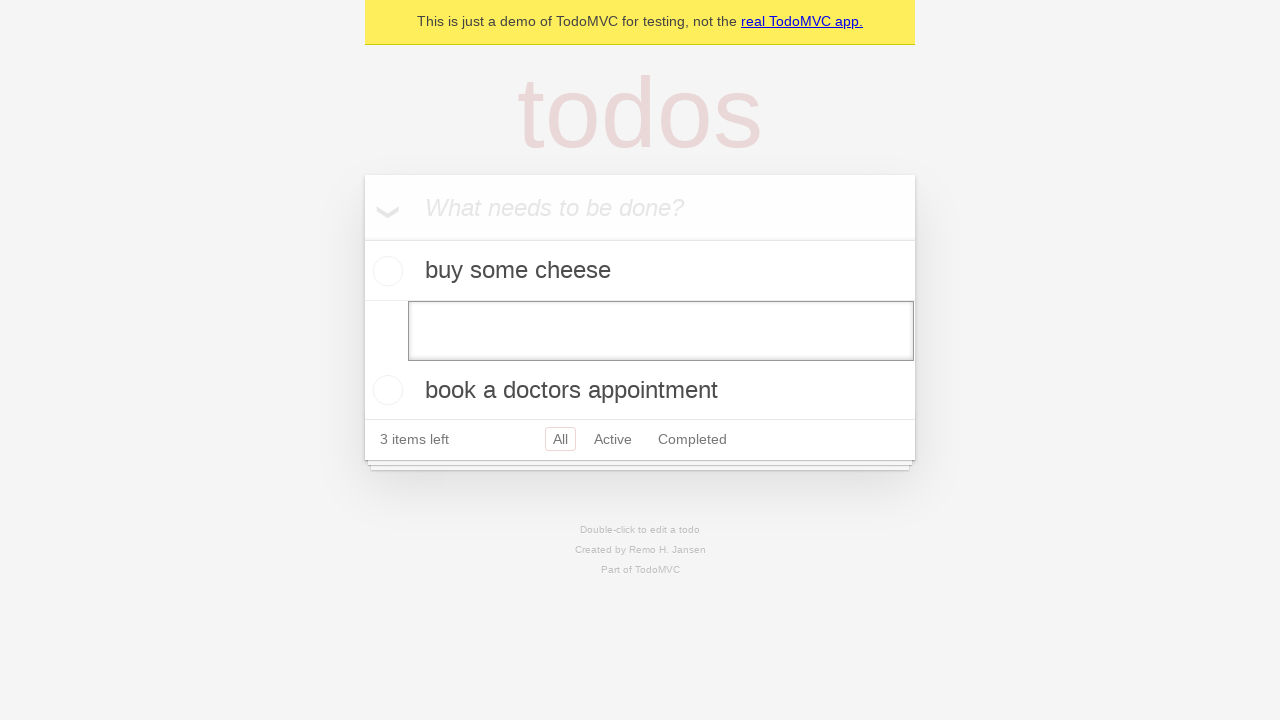

Pressed Enter to confirm empty edit, removing the todo item on internal:testid=[data-testid="todo-item"s] >> nth=1 >> internal:role=textbox[nam
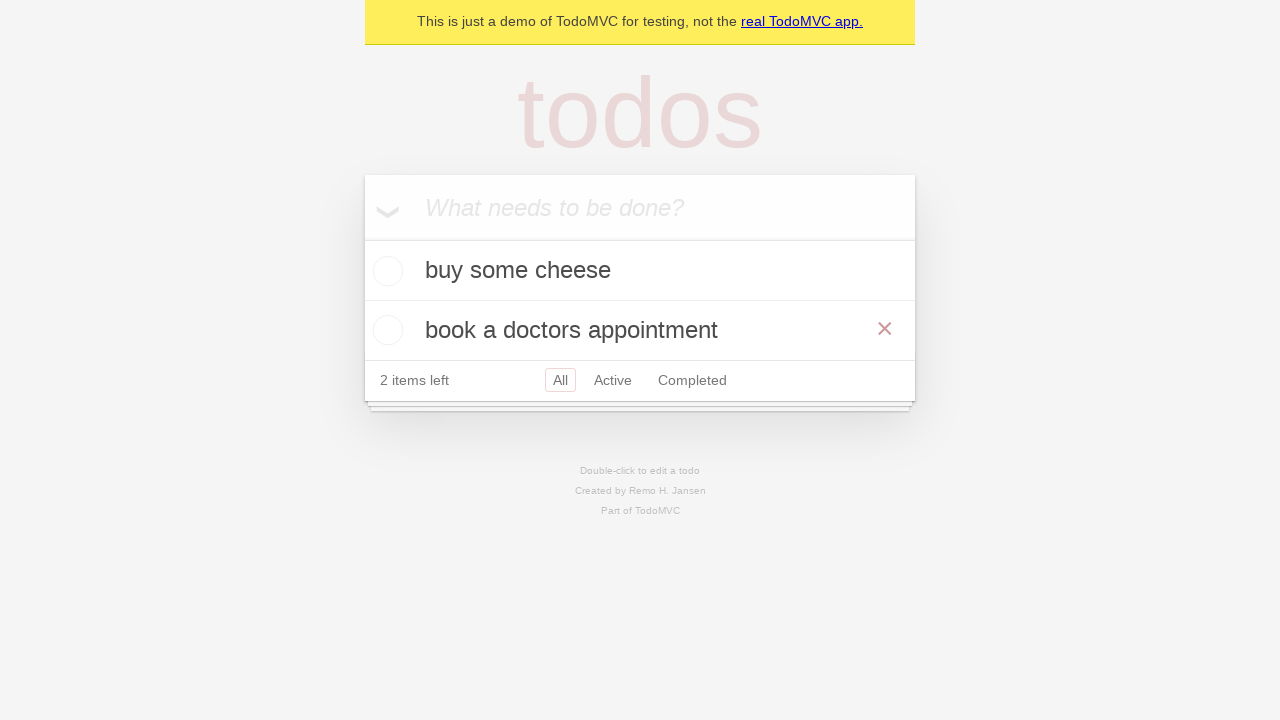

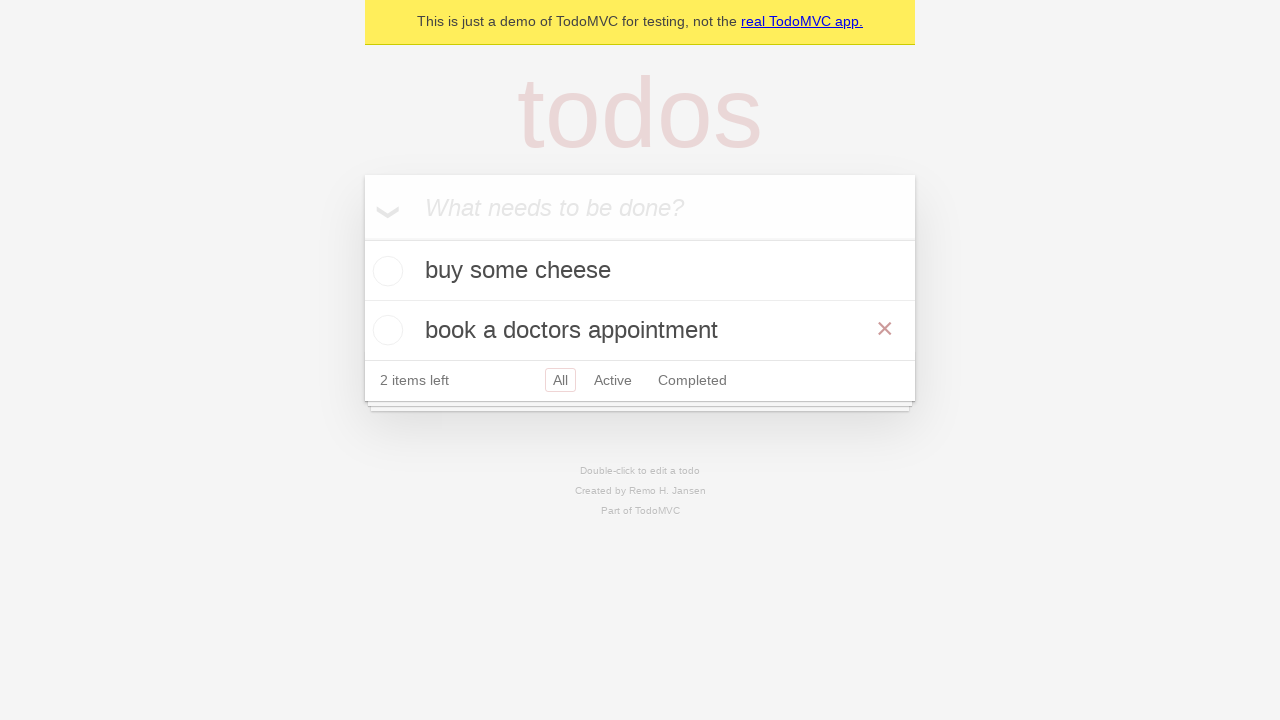